Navigates to the Selenium HQ website and verifies the page loads by checking that the page title is accessible.

Starting URL: http://www.seleniumhq.org

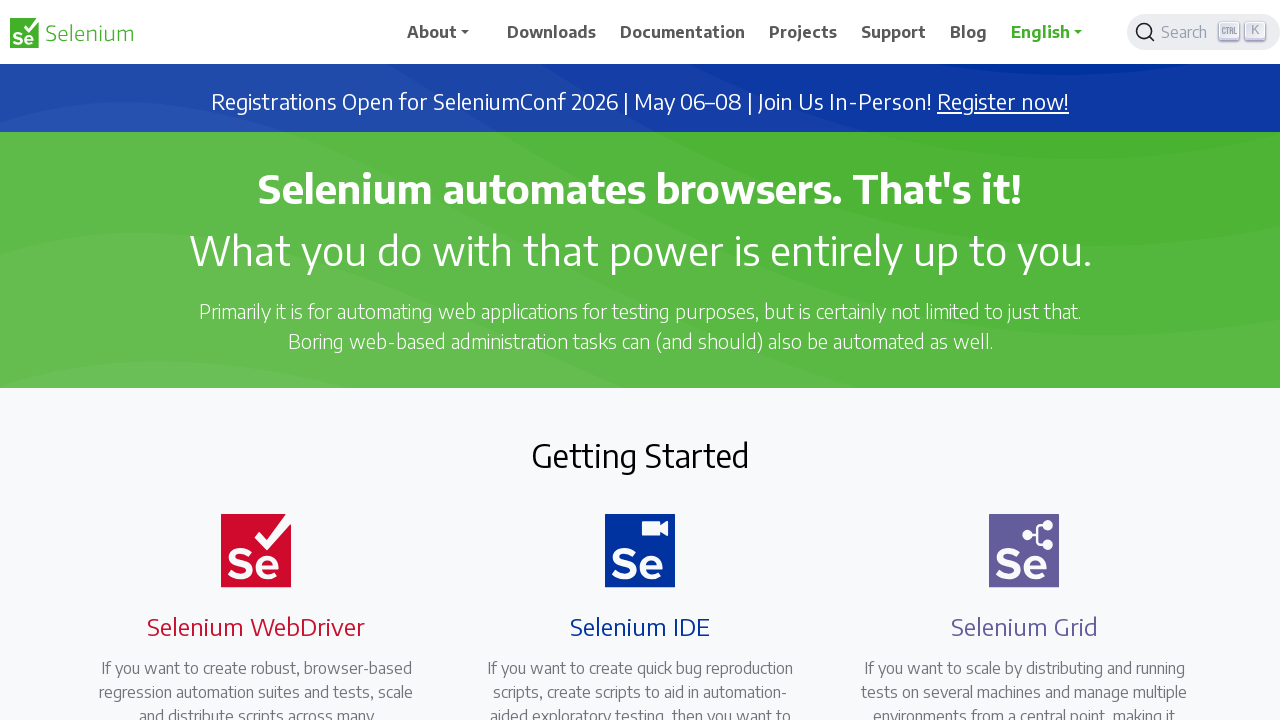

Navigated to Selenium HQ website
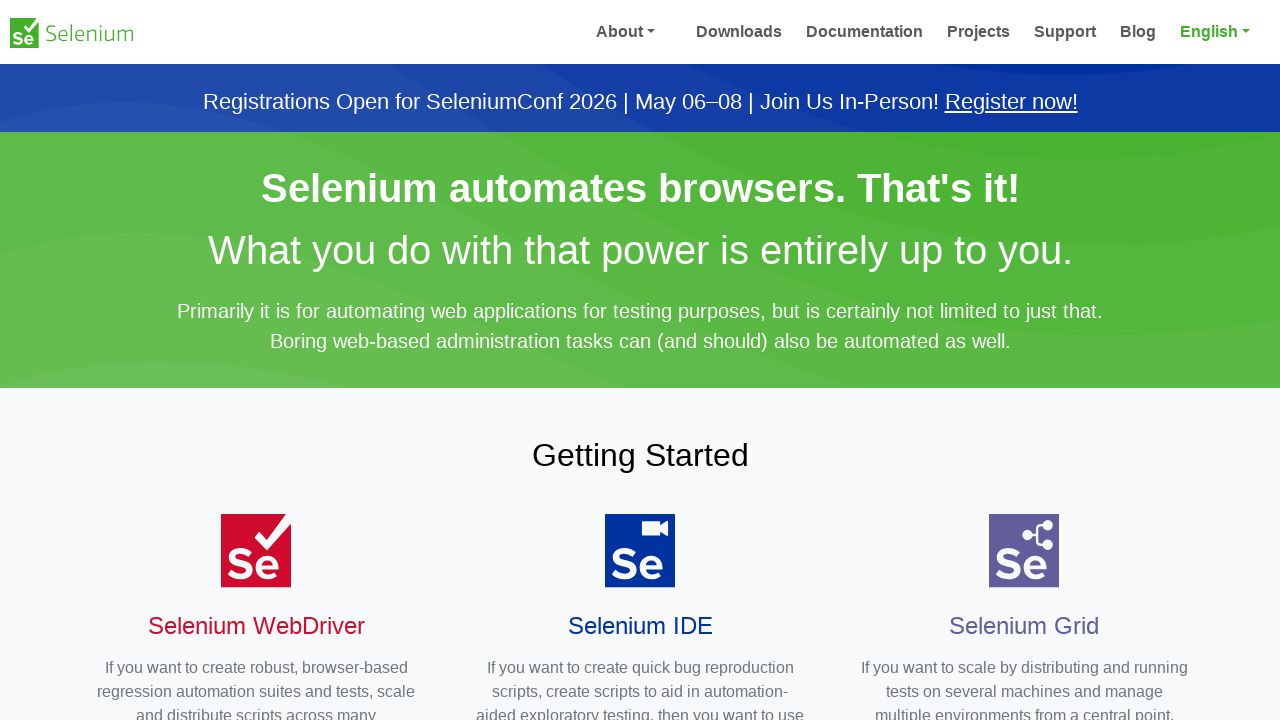

Page loaded and DOM content is ready
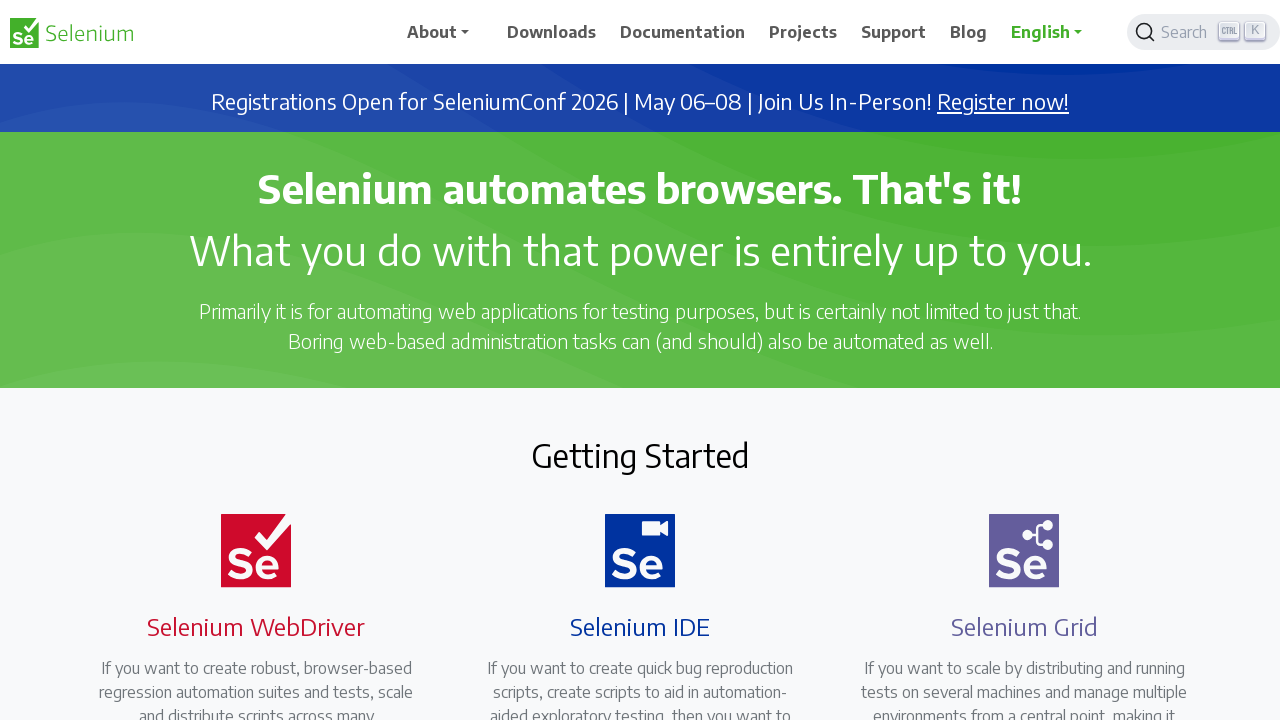

Retrieved page title
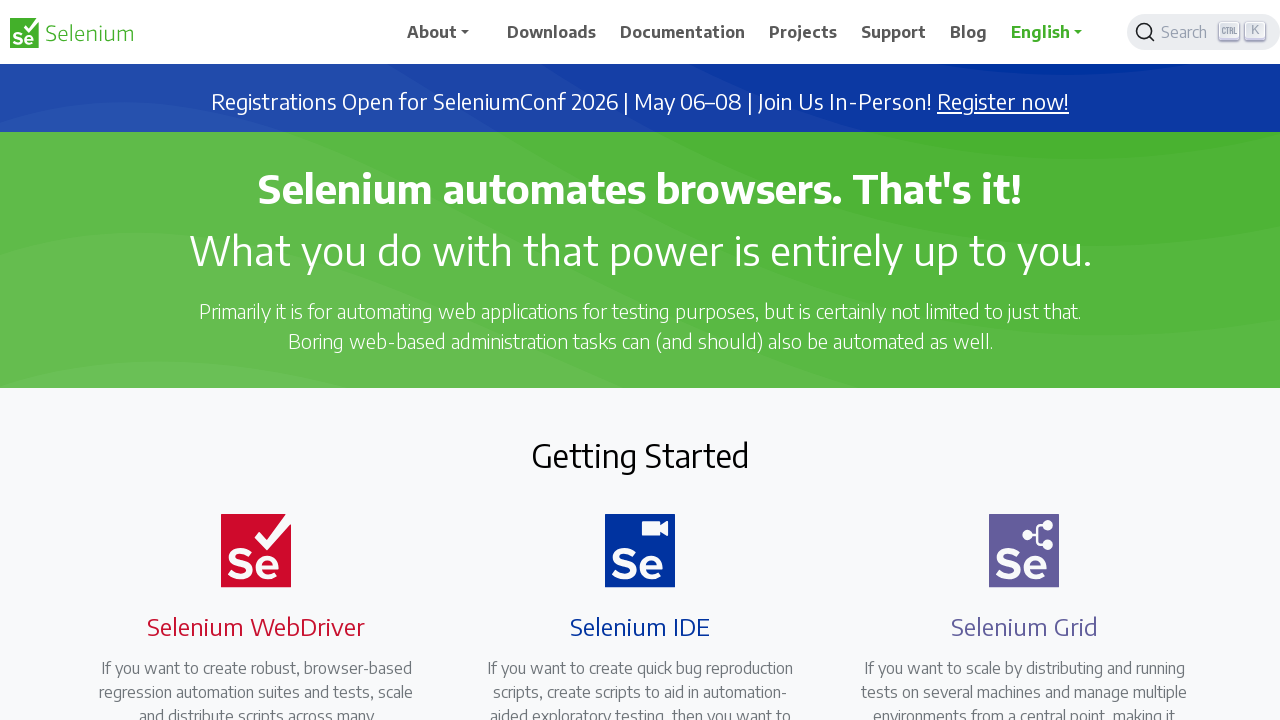

Verified page title is not empty
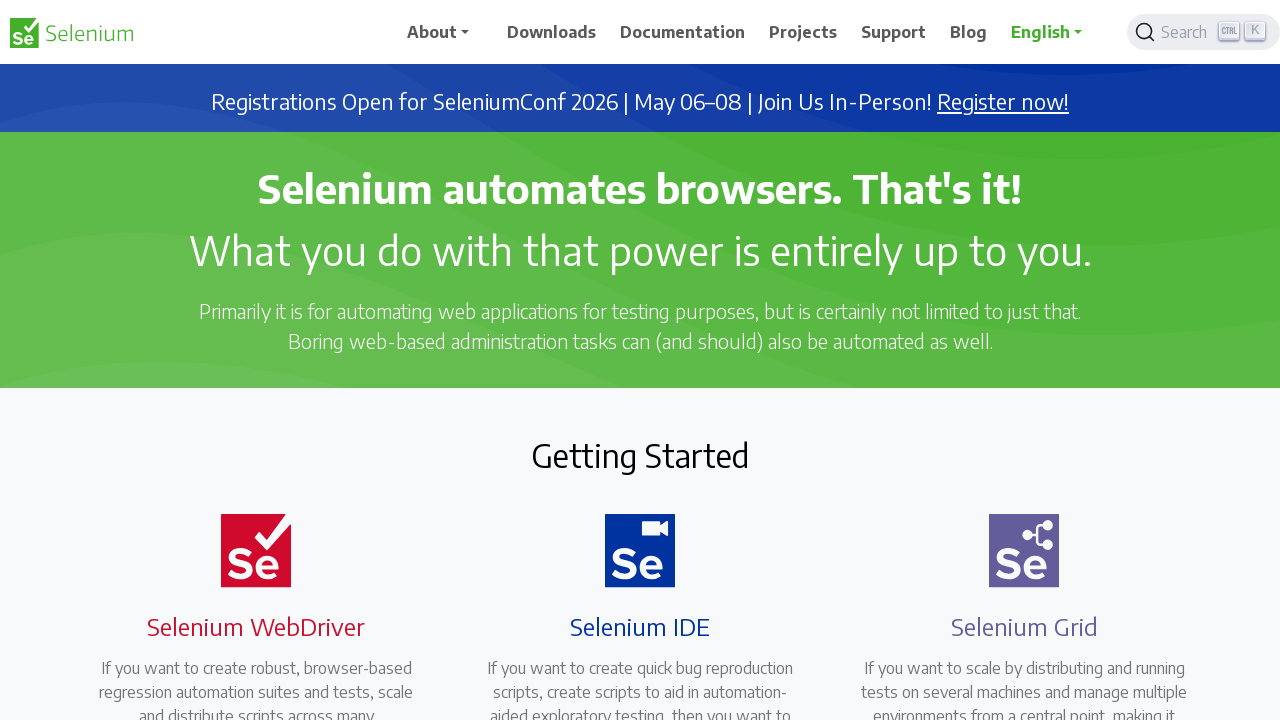

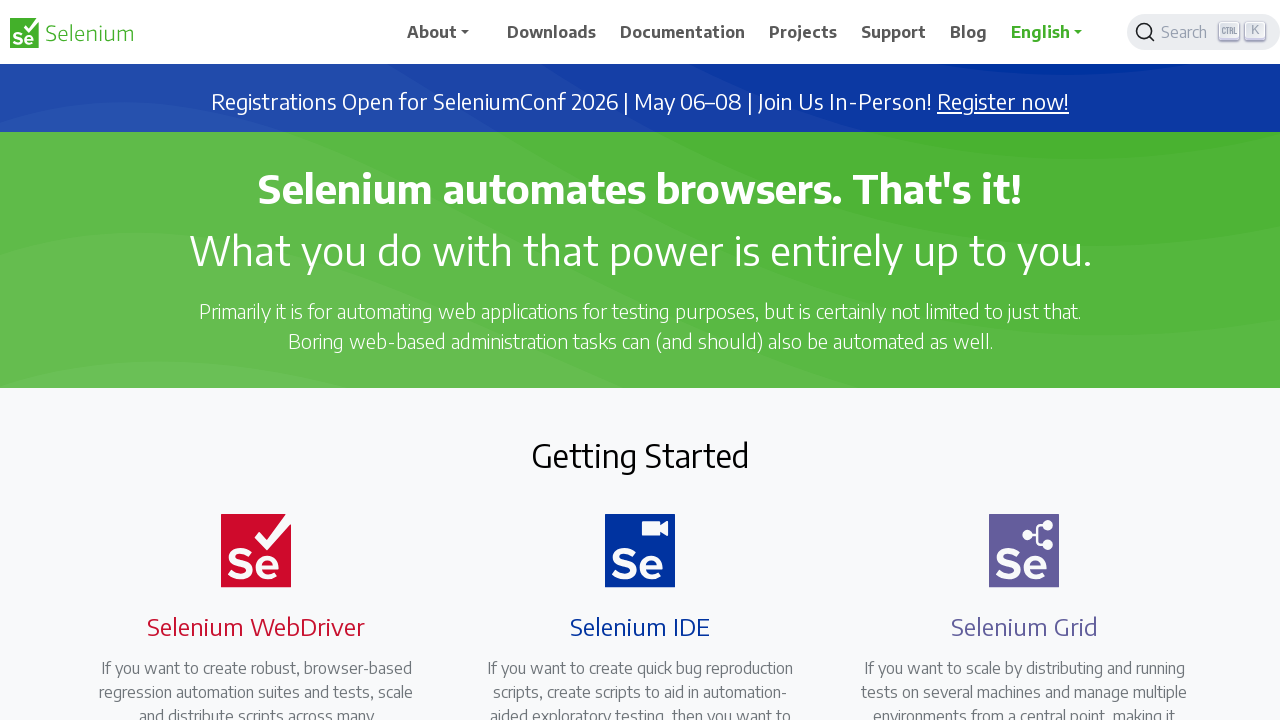